Tests static dropdown selection functionality by selecting currency options using different methods: by visible text, by index, and by value

Starting URL: https://rahulshettyacademy.com/dropdownsPractise/

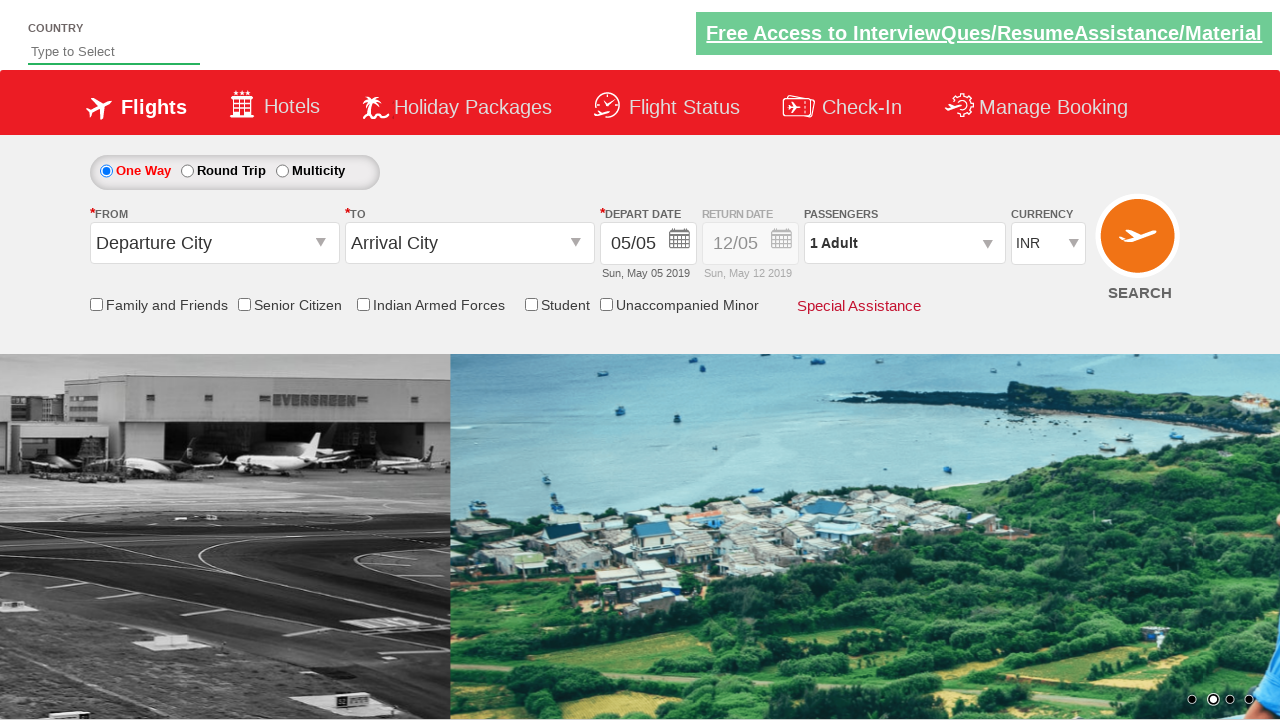

Selected USD currency option by visible text on #ctl00_mainContent_DropDownListCurrency
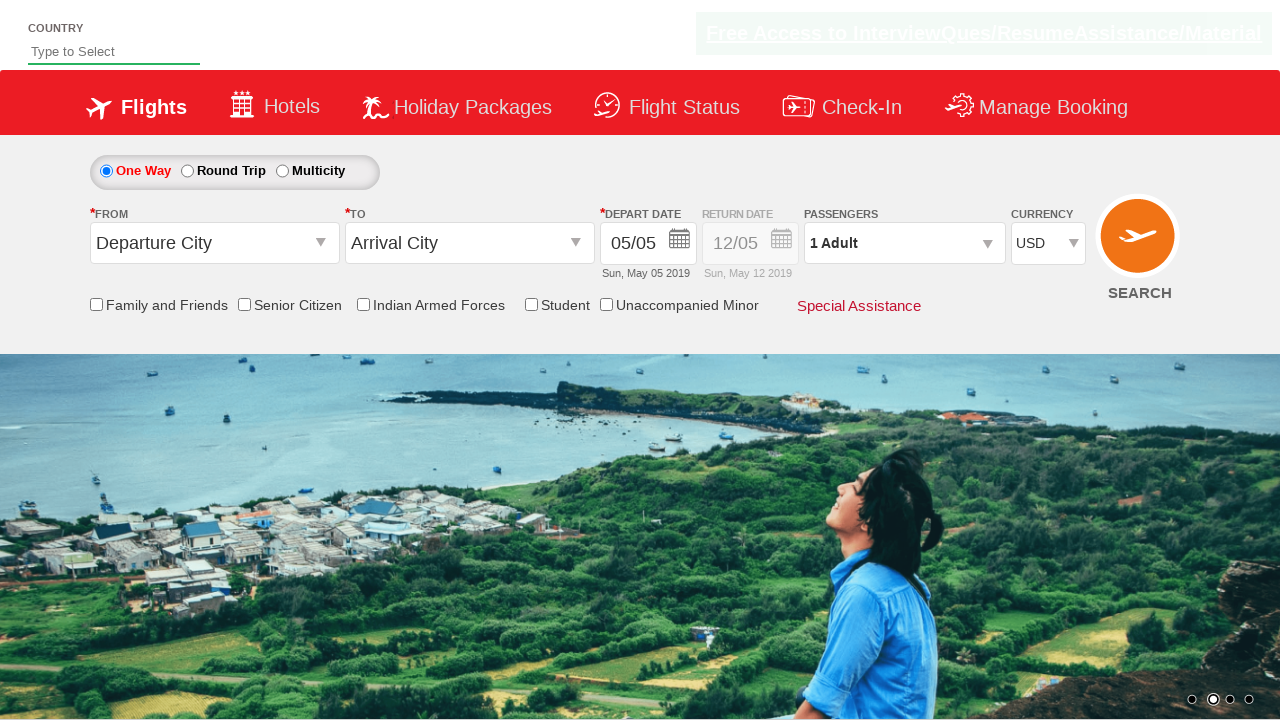

Selected currency option by index 2 (3rd option) on #ctl00_mainContent_DropDownListCurrency
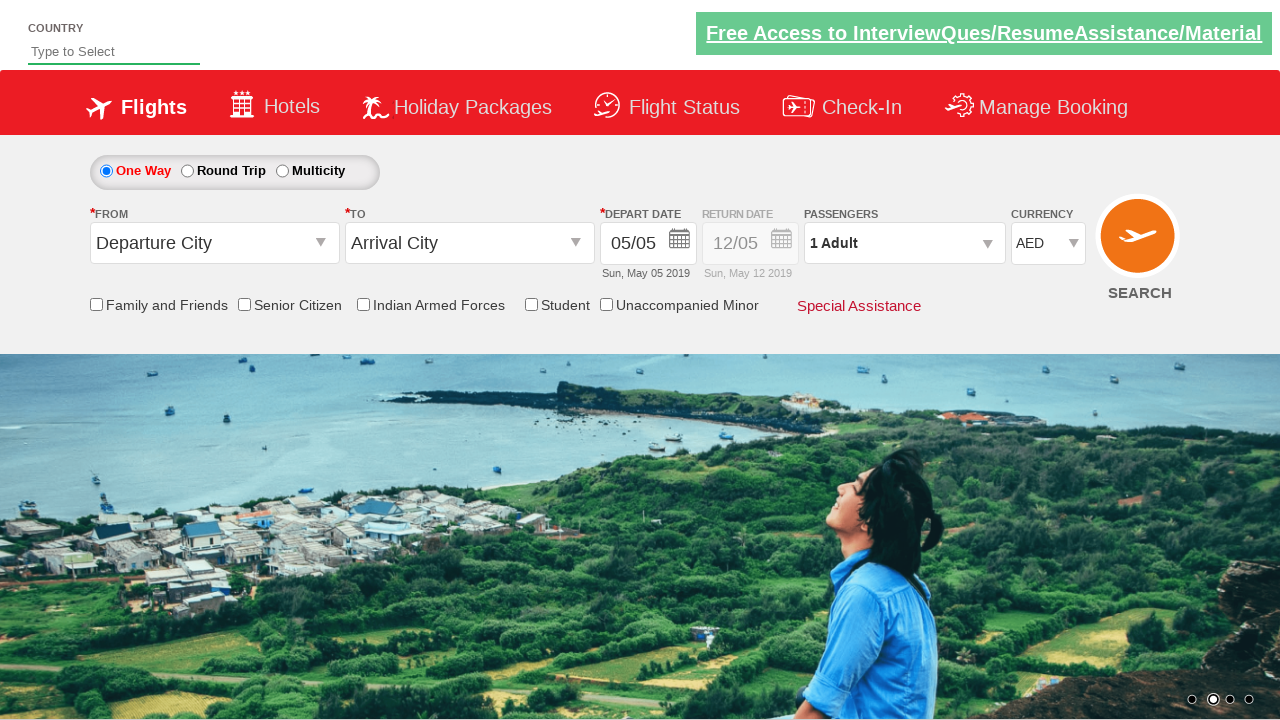

Selected INR currency option by value on #ctl00_mainContent_DropDownListCurrency
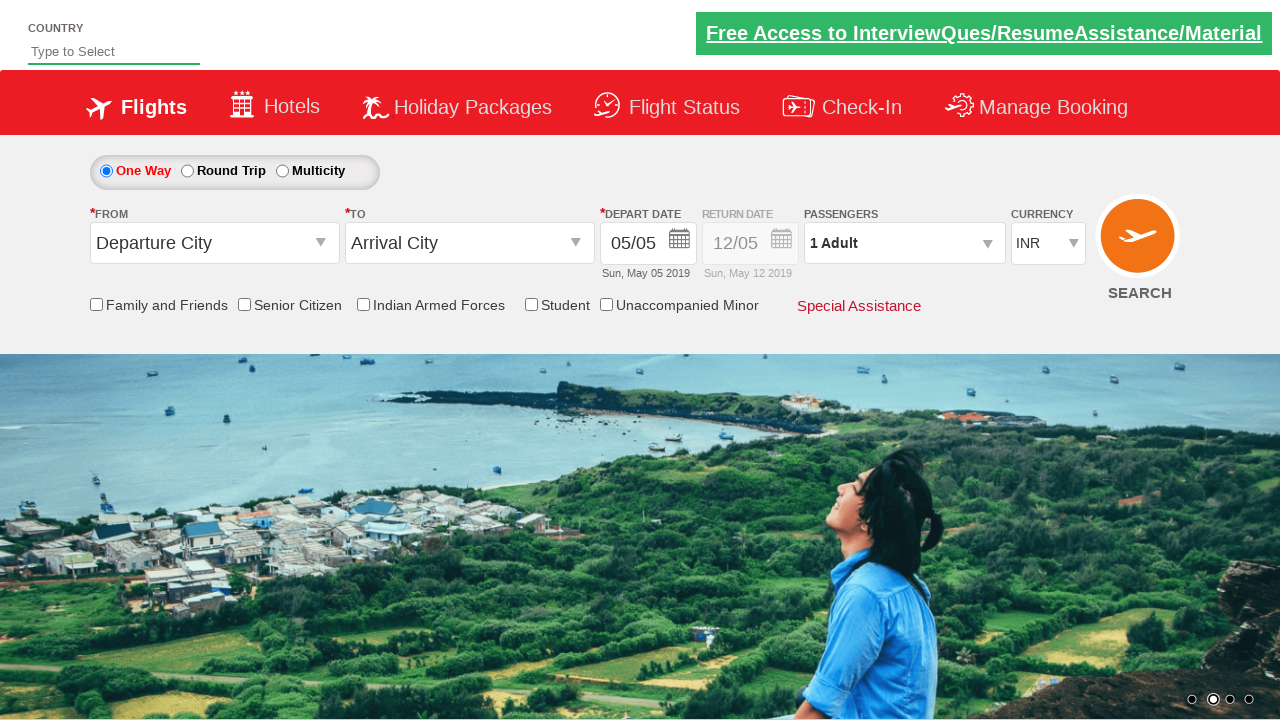

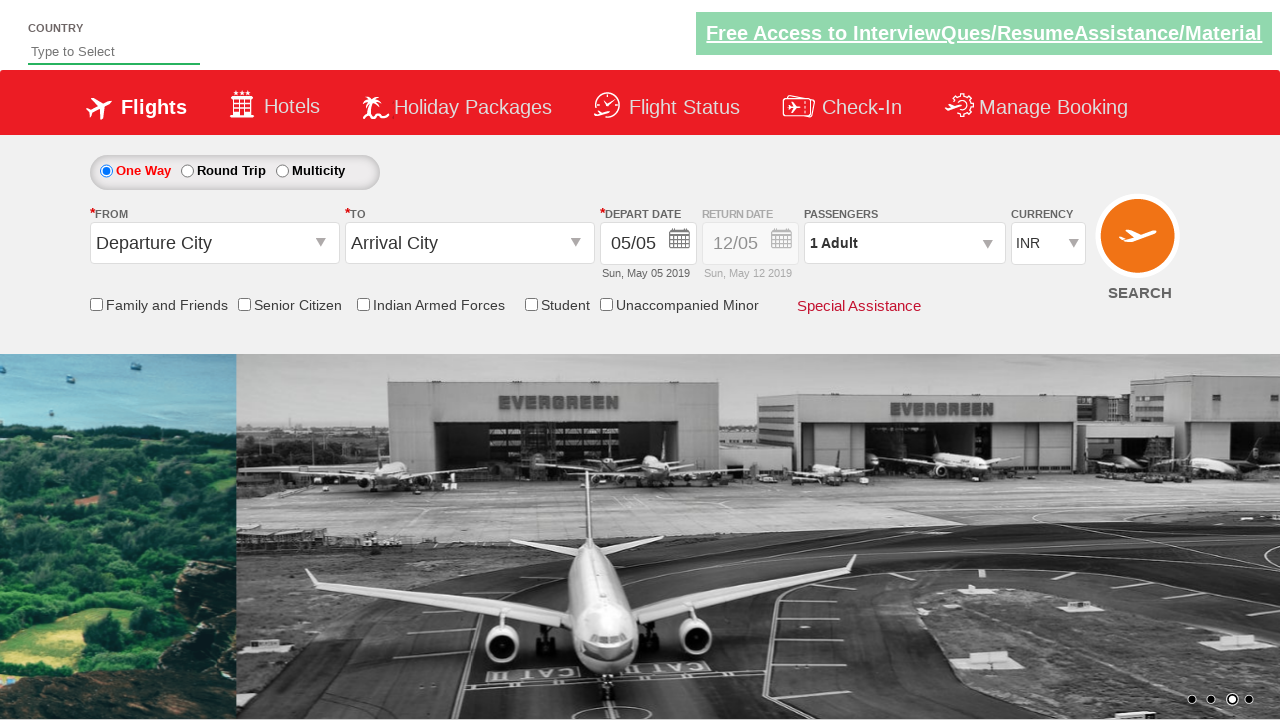